Tests button visibility and click functionality on the Bootswatch default theme page by locating a "Default Button" and clicking it if visible

Starting URL: https://bootswatch.com/default/

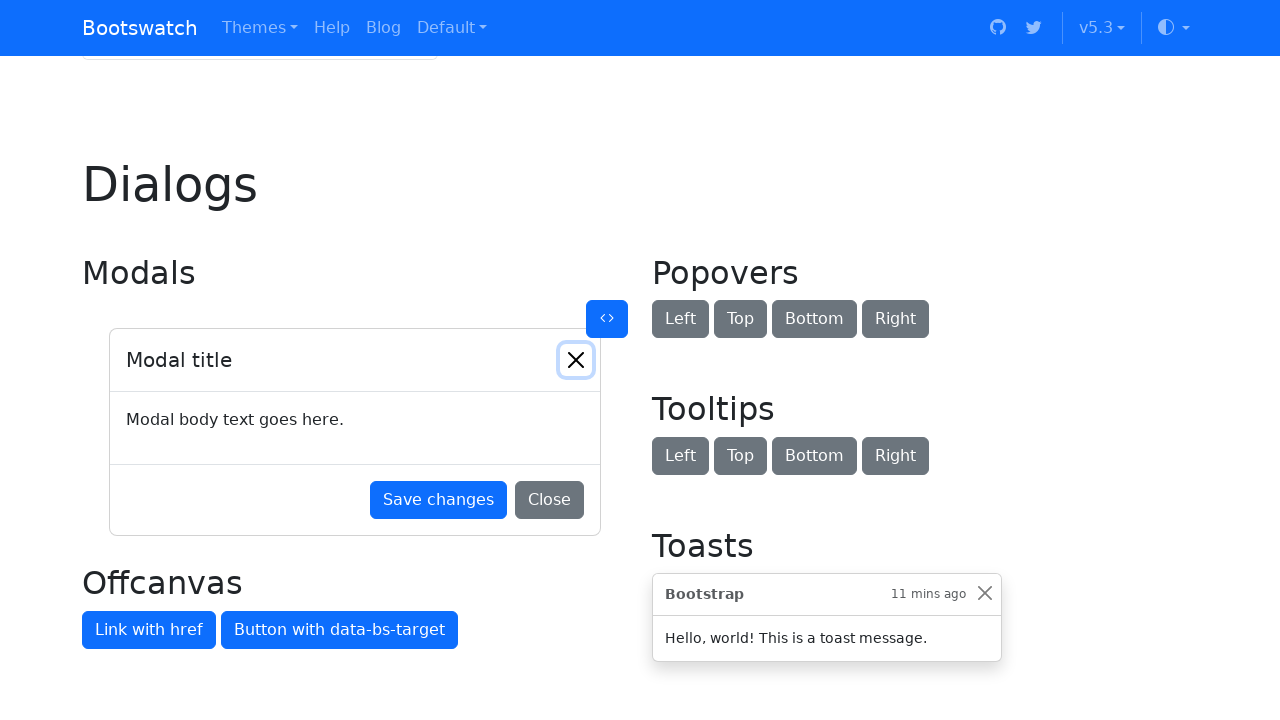

Located 'Default Button' by role on Bootswatch default theme page
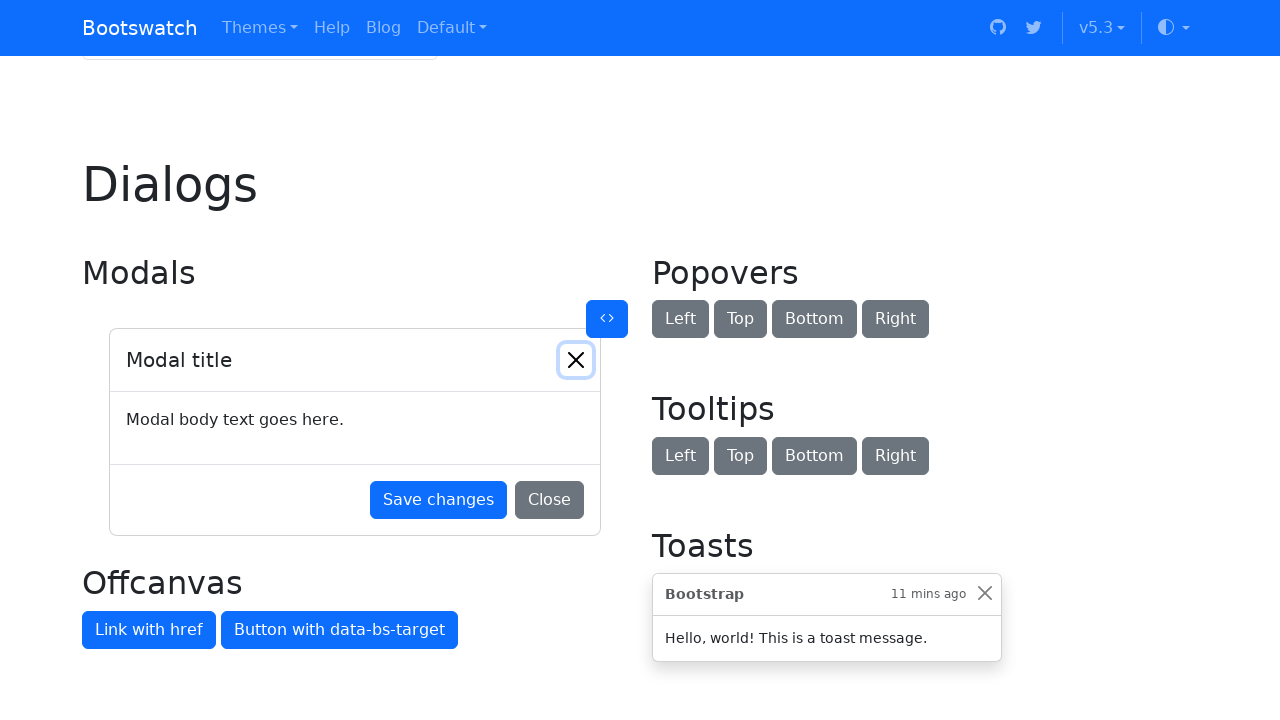

Verified 'Default Button' is visible
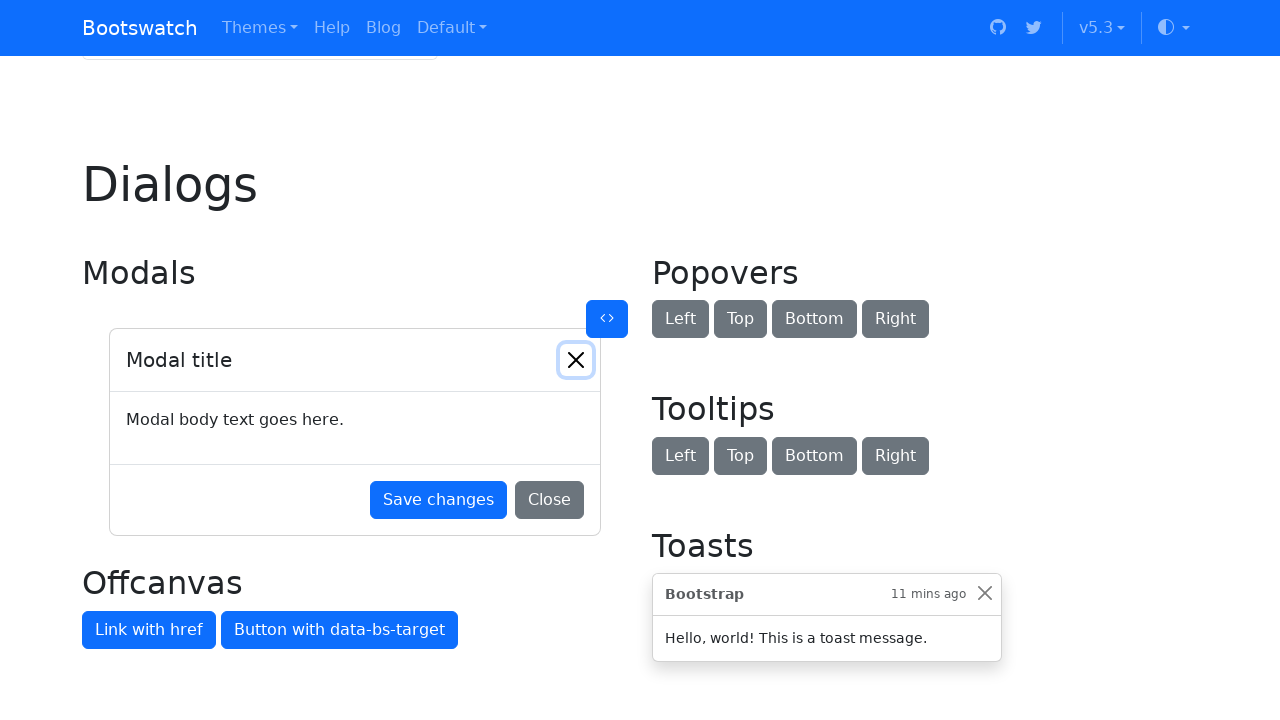

Clicked the 'Default Button' at (320, 360) on internal:role=button[name="Default Button"i]
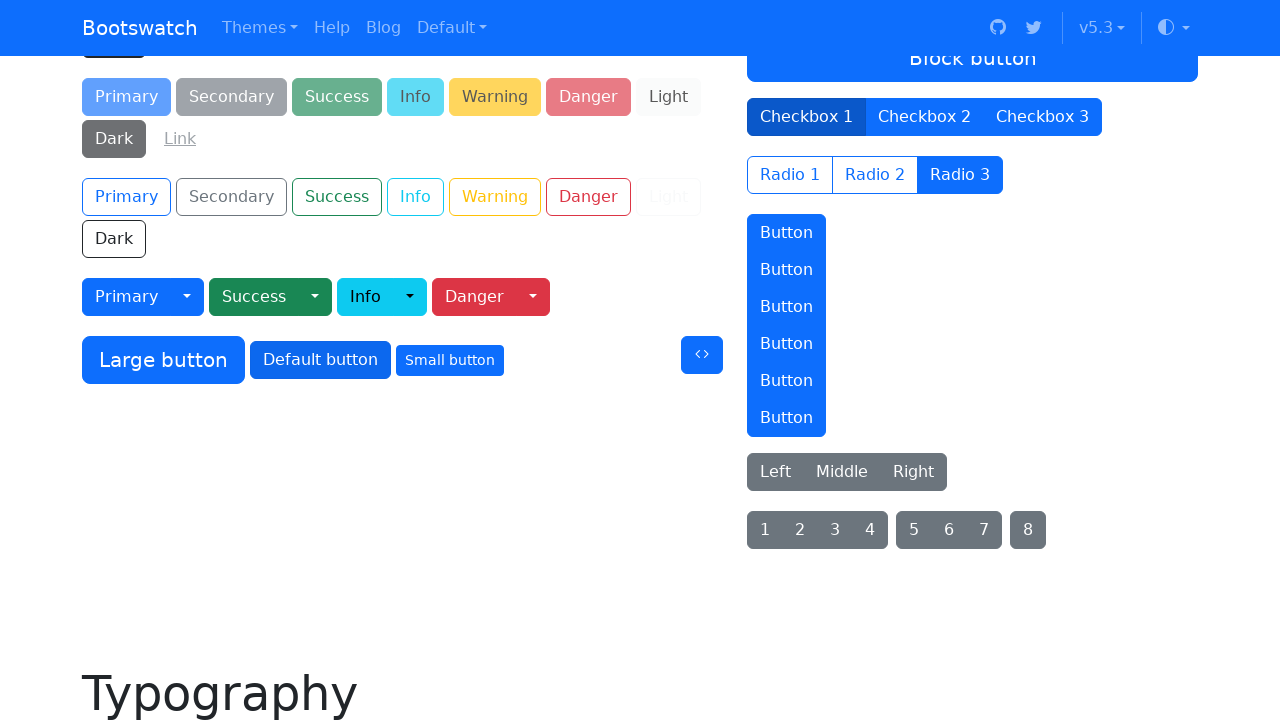

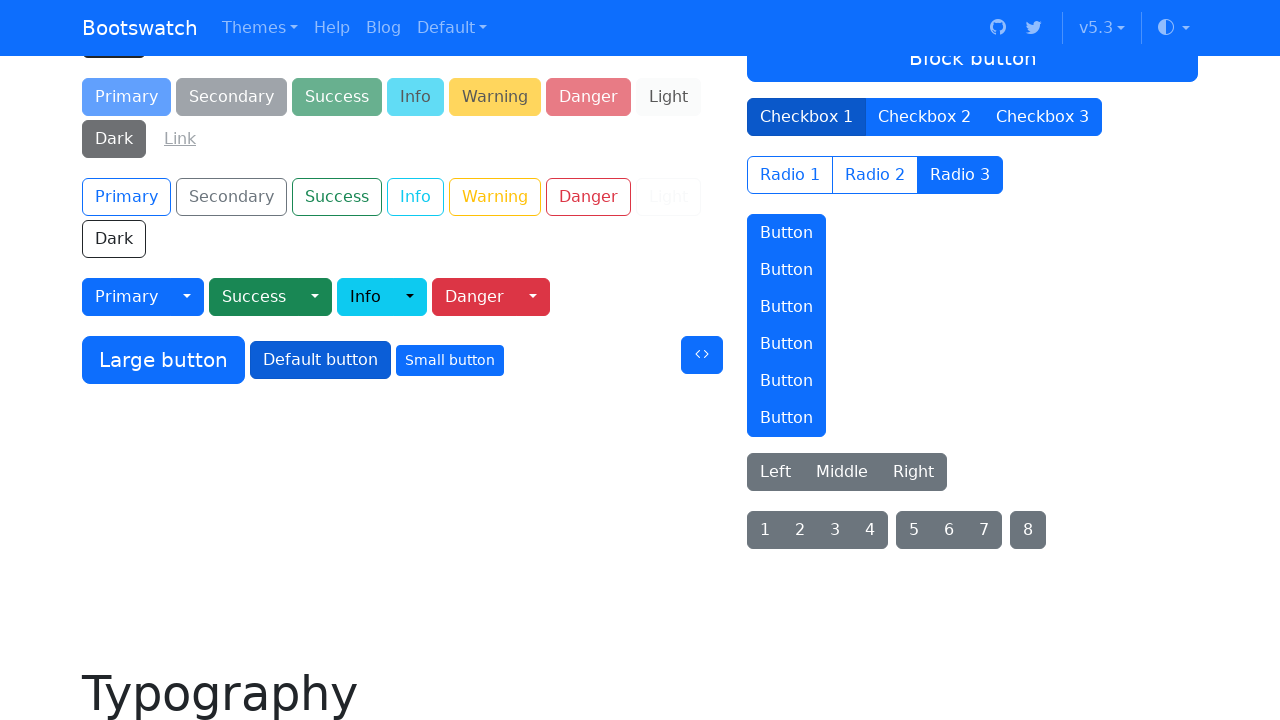